Opens the nopCommerce demo site and maximizes the browser window

Starting URL: https://demo.nopcommerce.com/

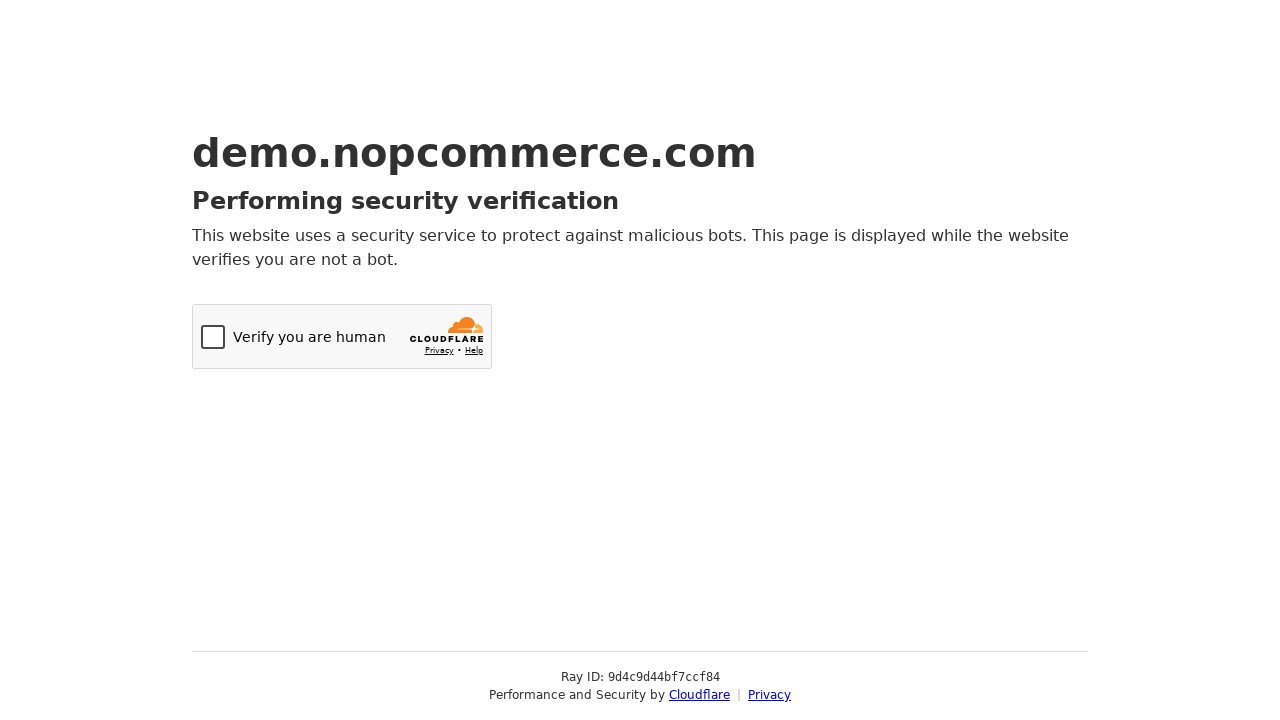

Set viewport size to 1920x1080
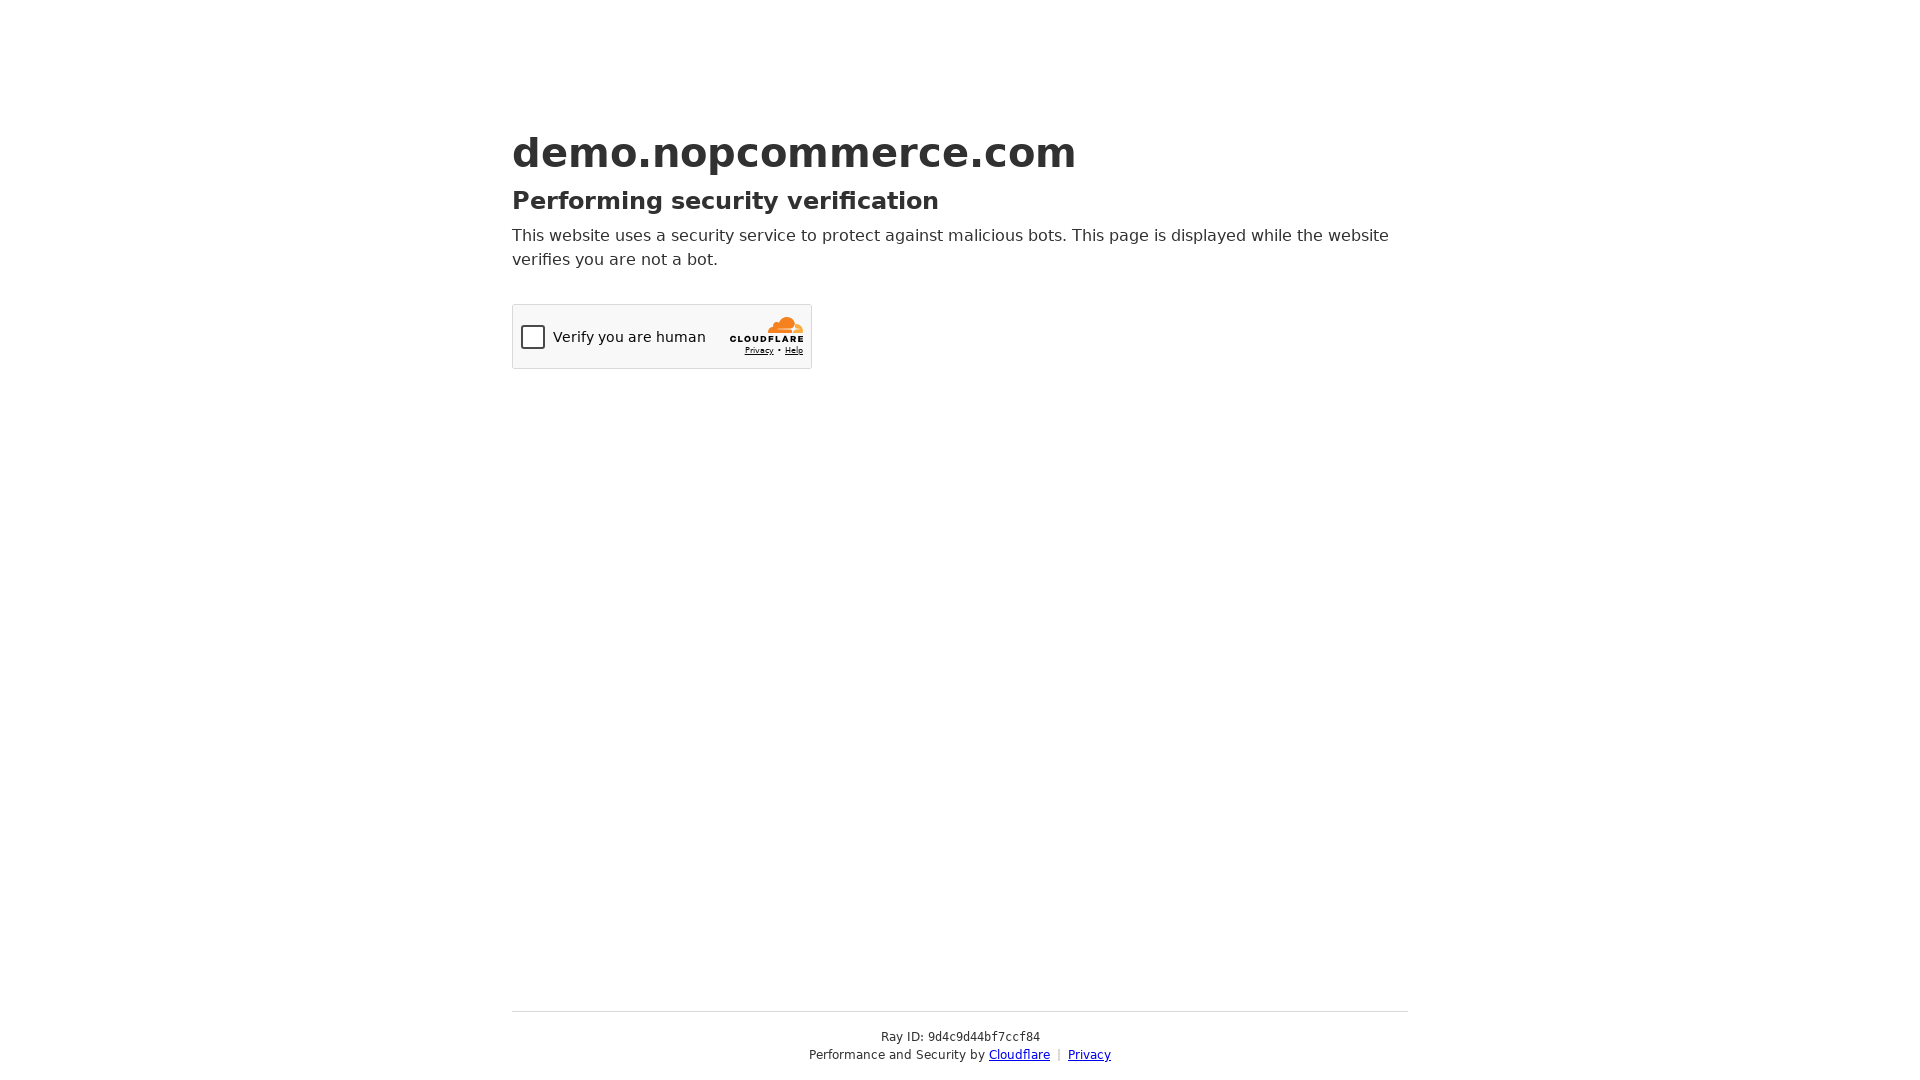

Page loaded (domcontentloaded)
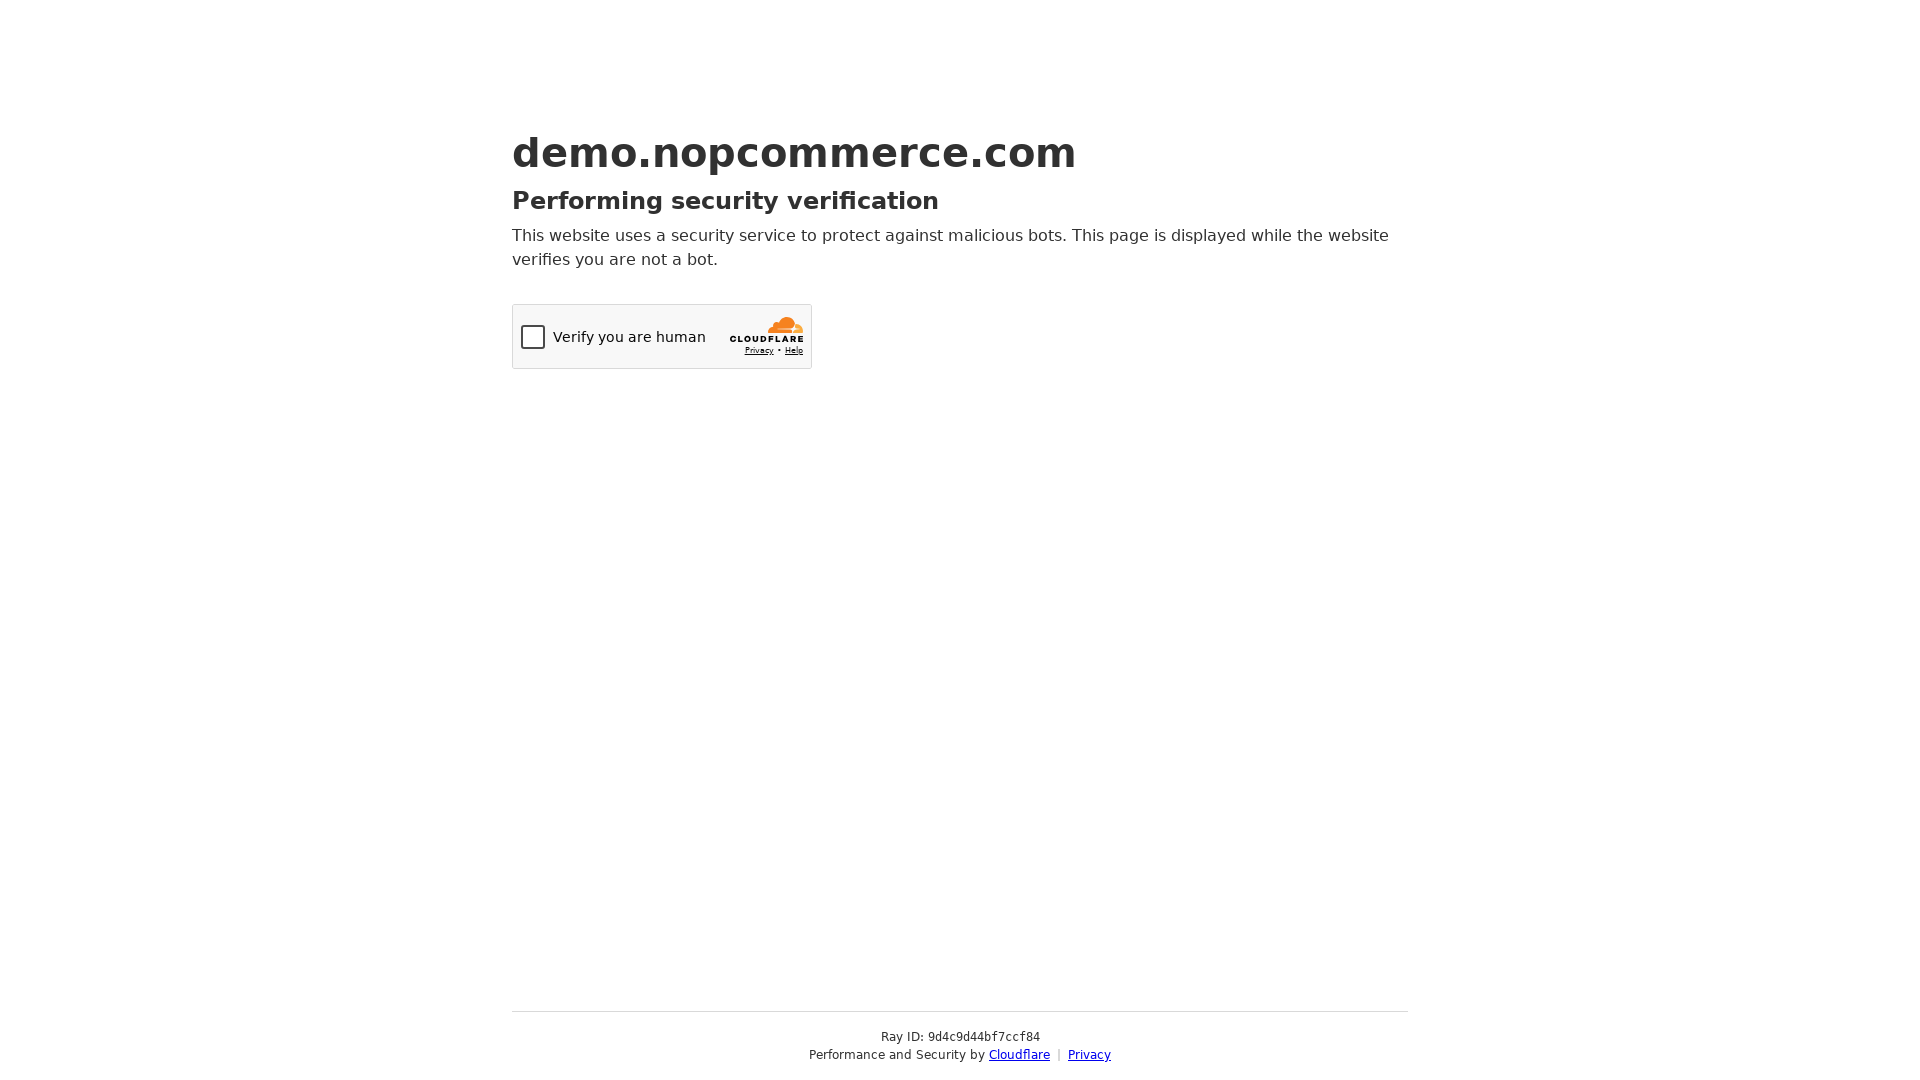

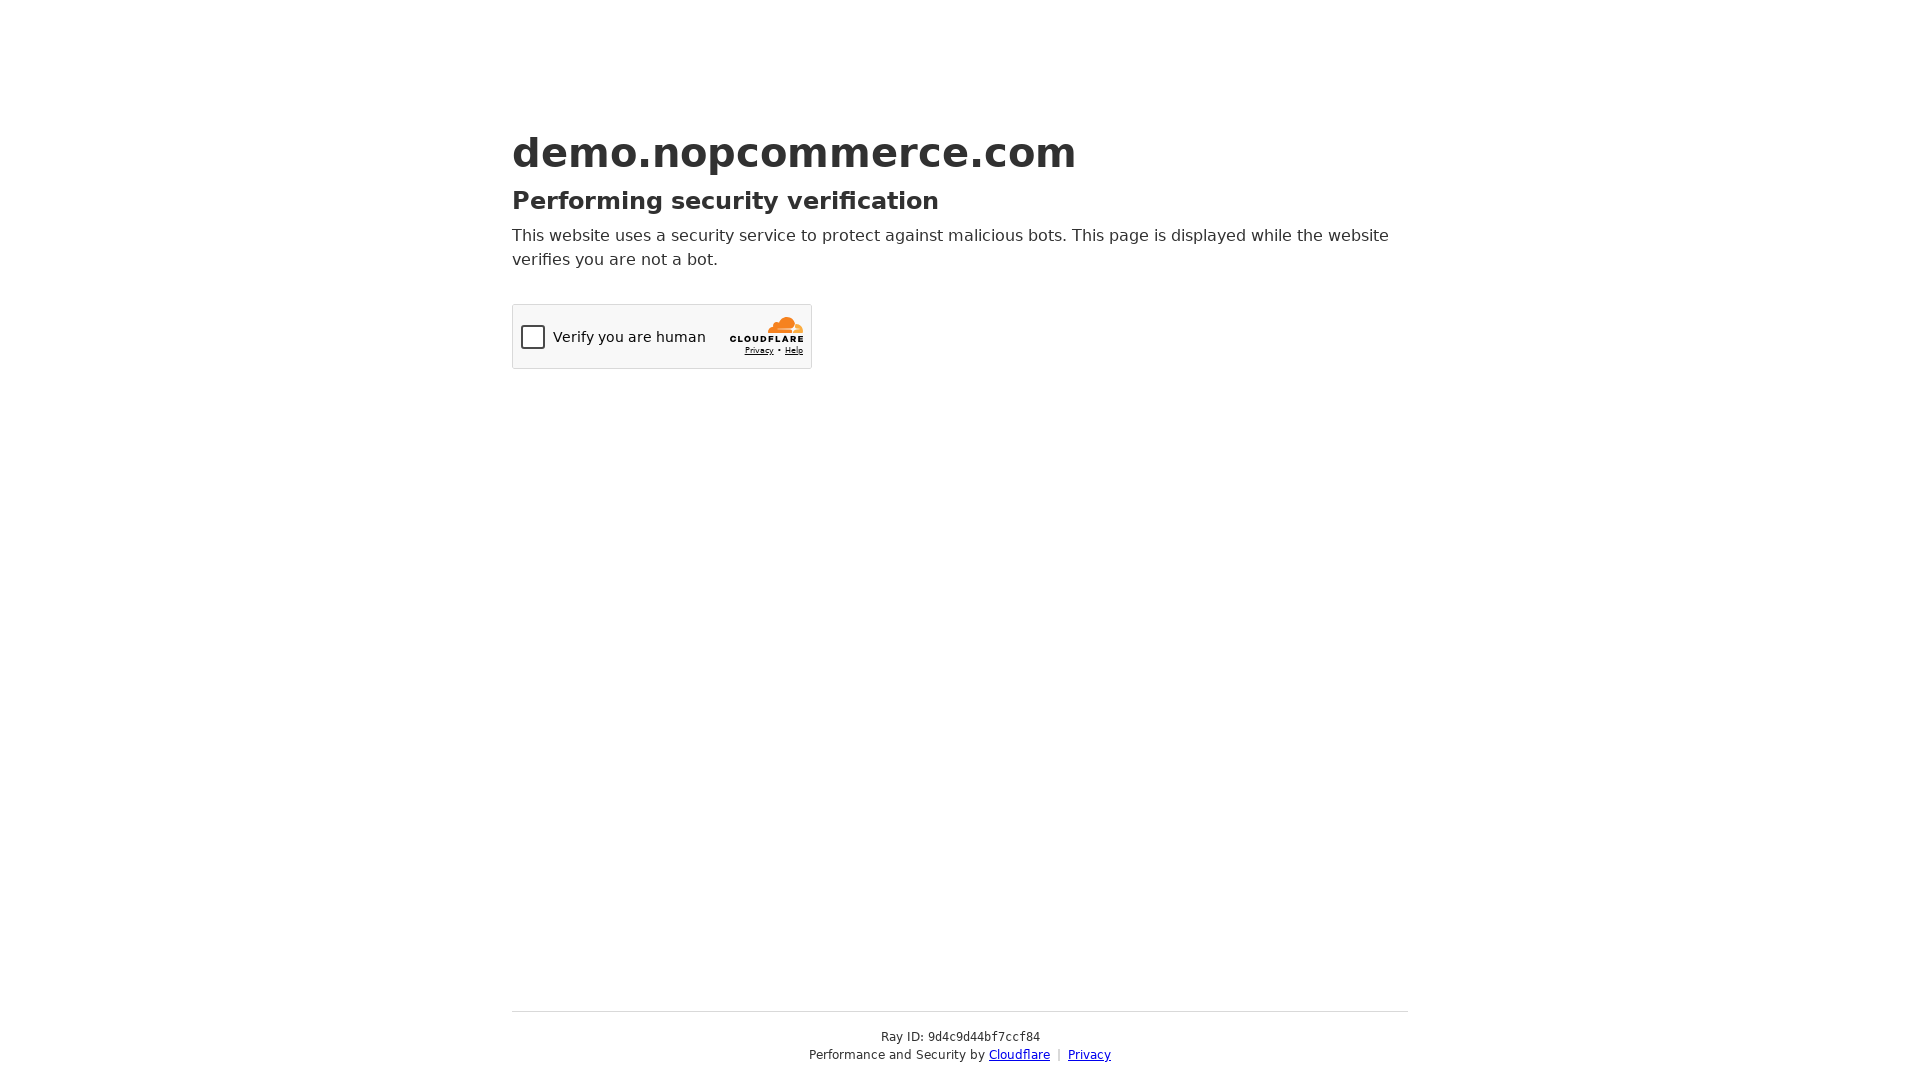